Verifies that an error message is displayed when attempting to login without entering a username

Starting URL: https://www.saucedemo.com/

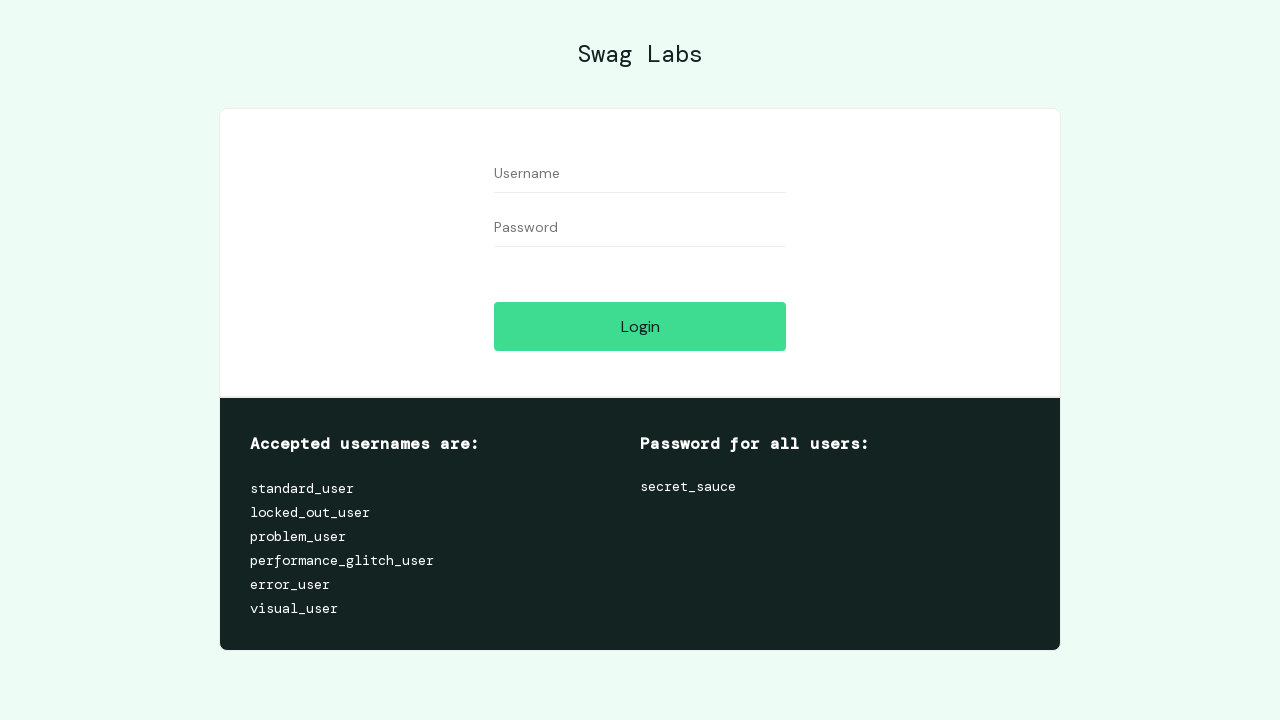

Clicked login button without entering credentials at (640, 326) on .submit-button
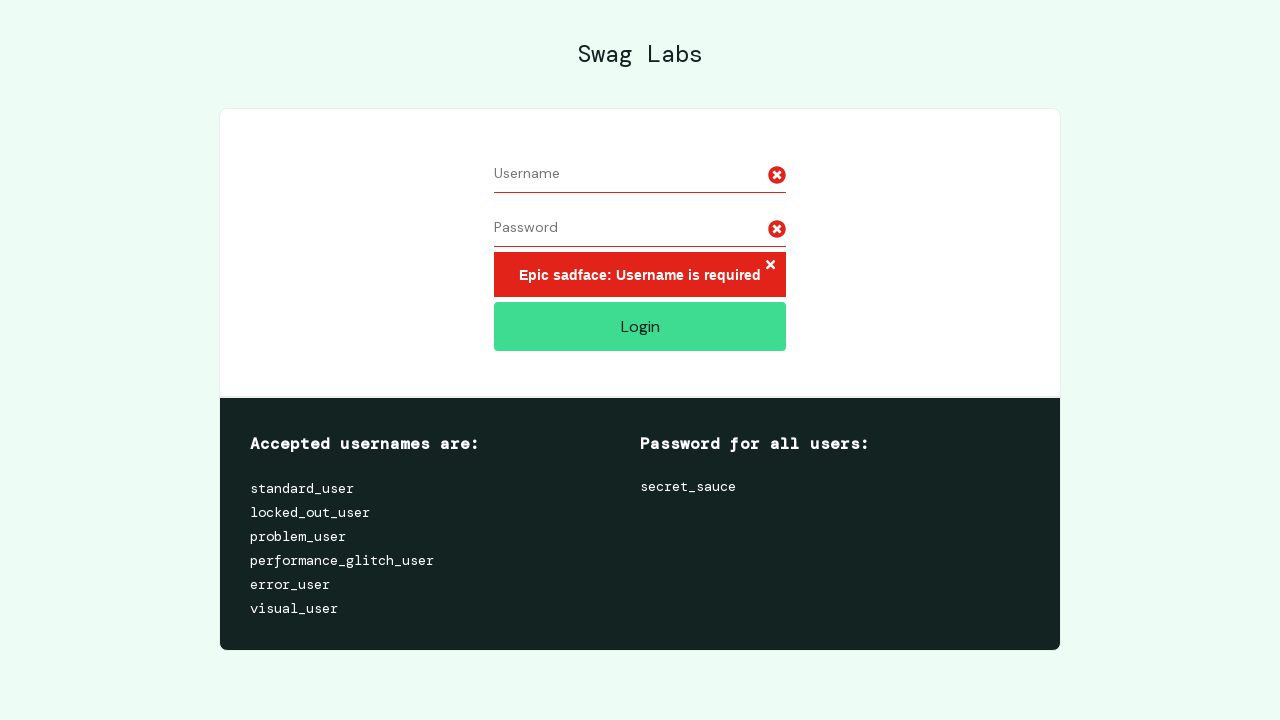

Located error message element
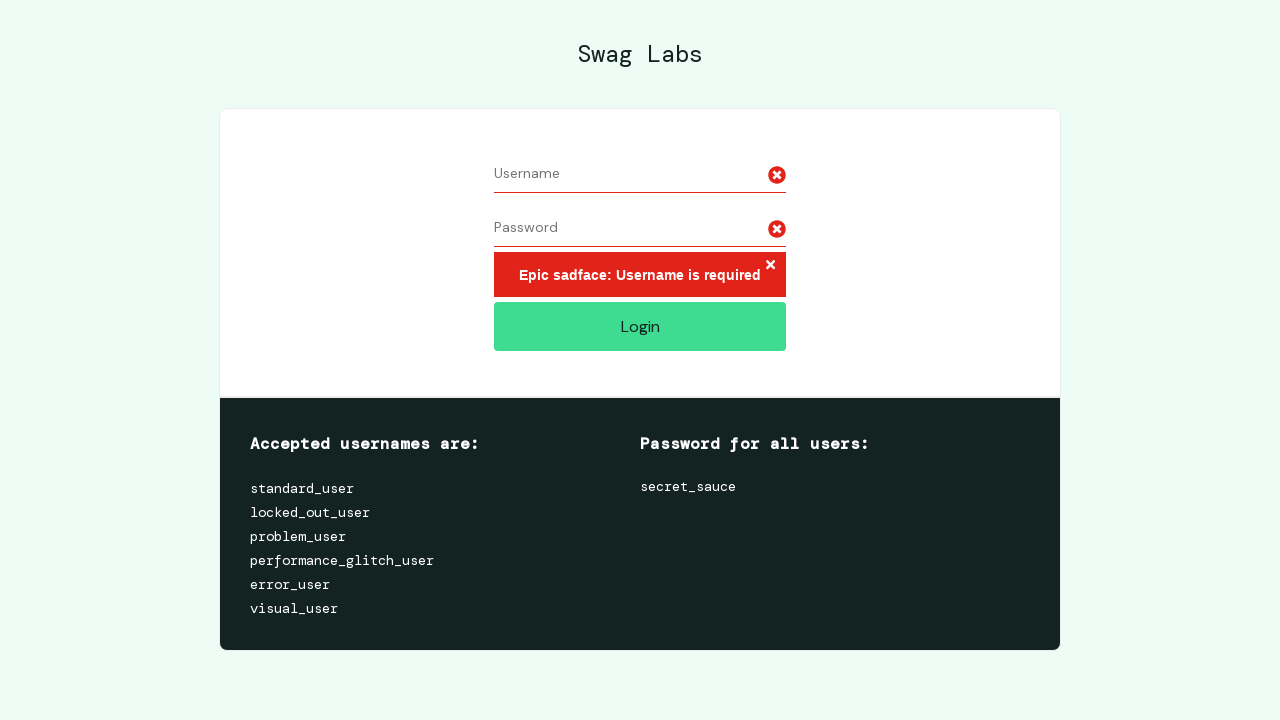

Verified error message displays 'Epic sadface: Username is required'
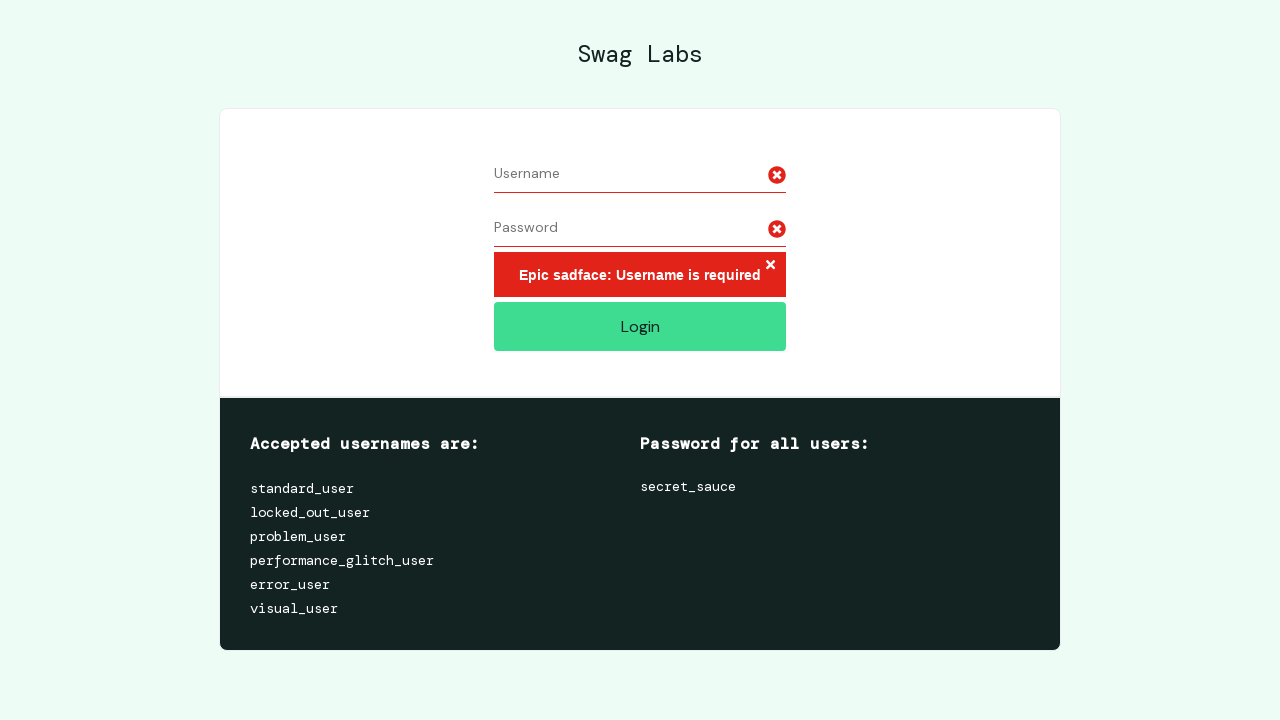

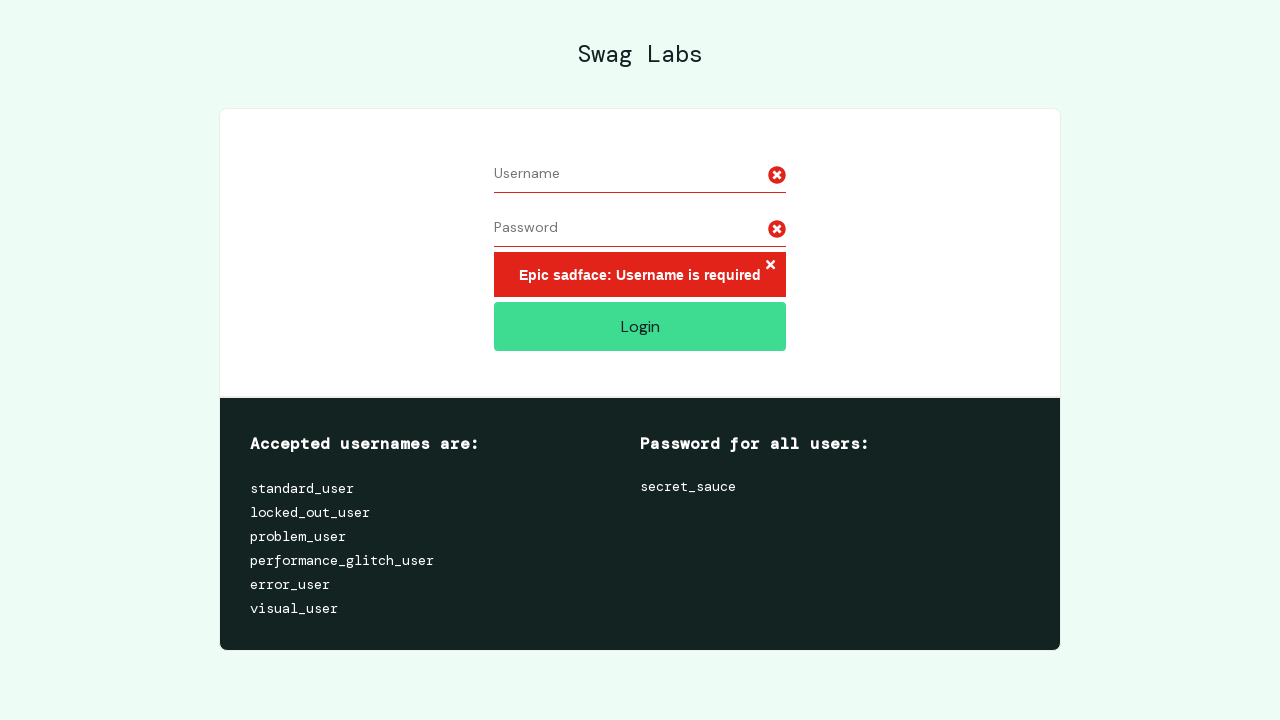